Tests right-click (context click) functionality by navigating to a test page and performing a context click action on a button element.

Starting URL: https://only-testing-blog.blogspot.com/2014/09/selectable.html

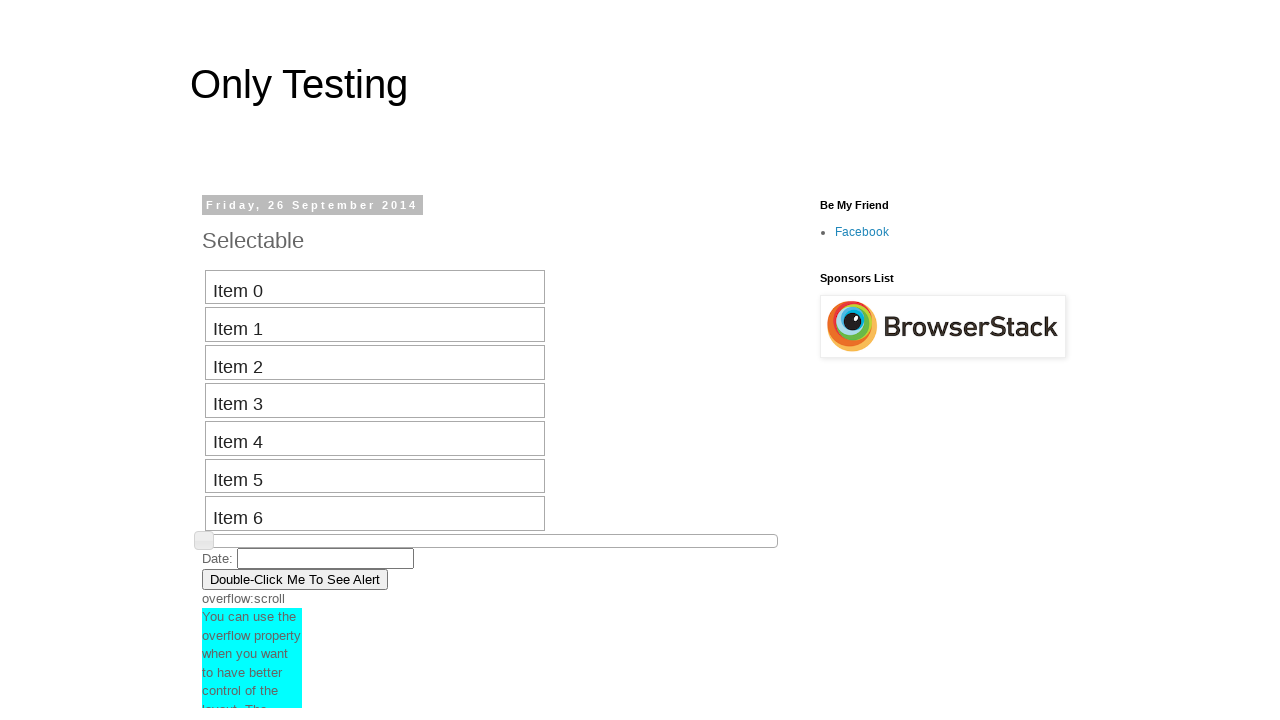

Page loaded - domcontentloaded state reached
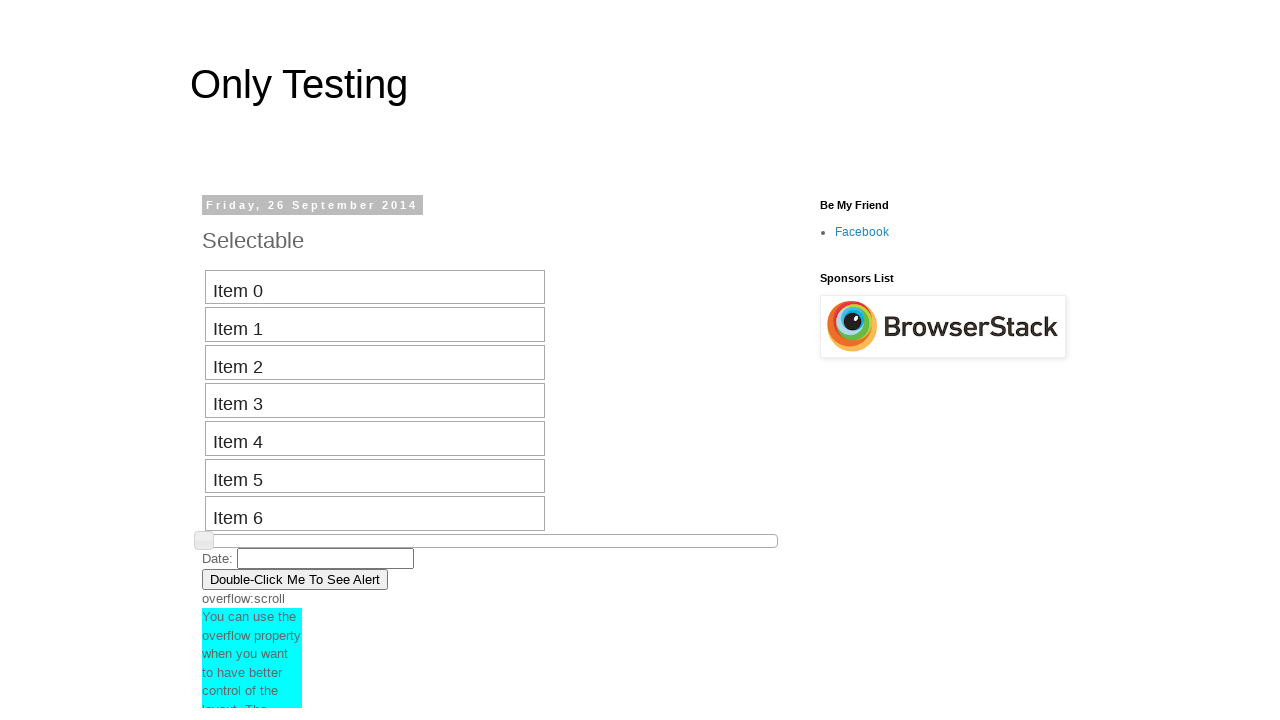

Browser window maximized to 1920x1080
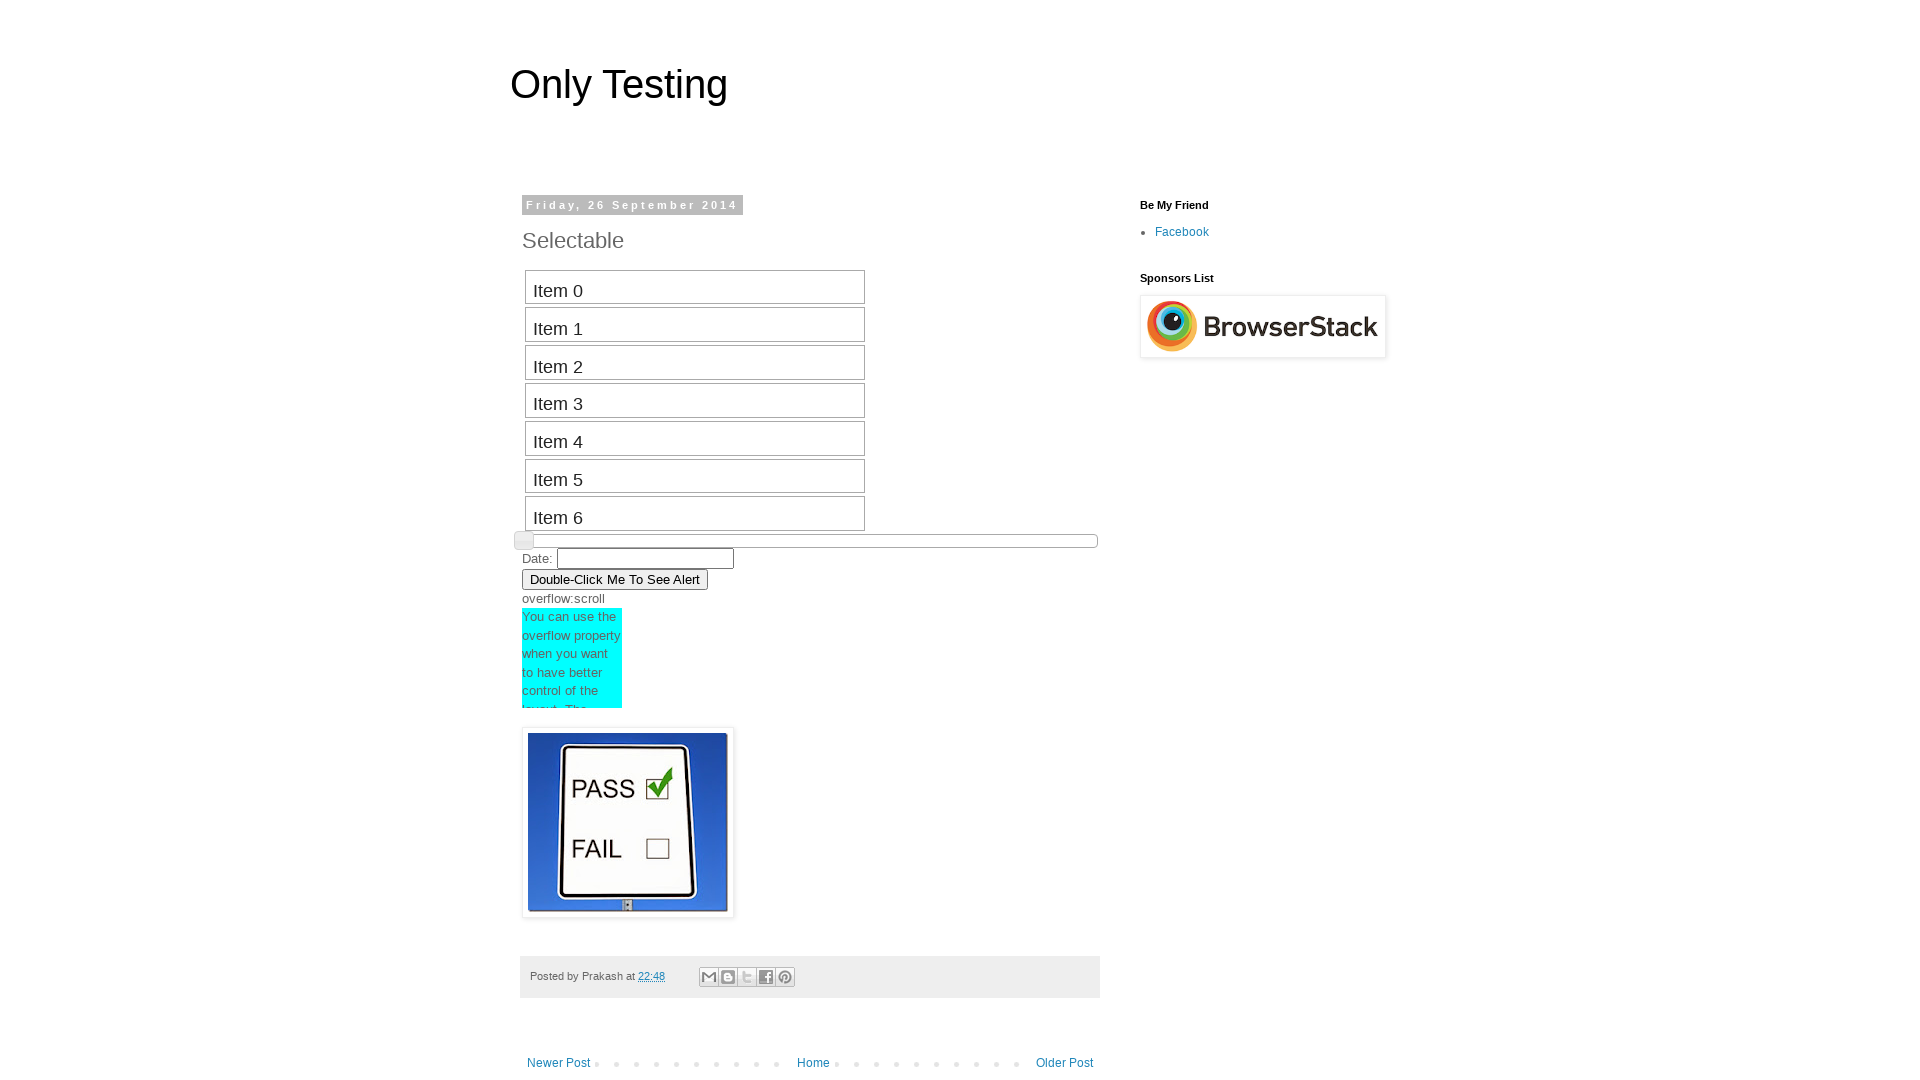

Located button element with text 'Double-Click Me To See Alert'
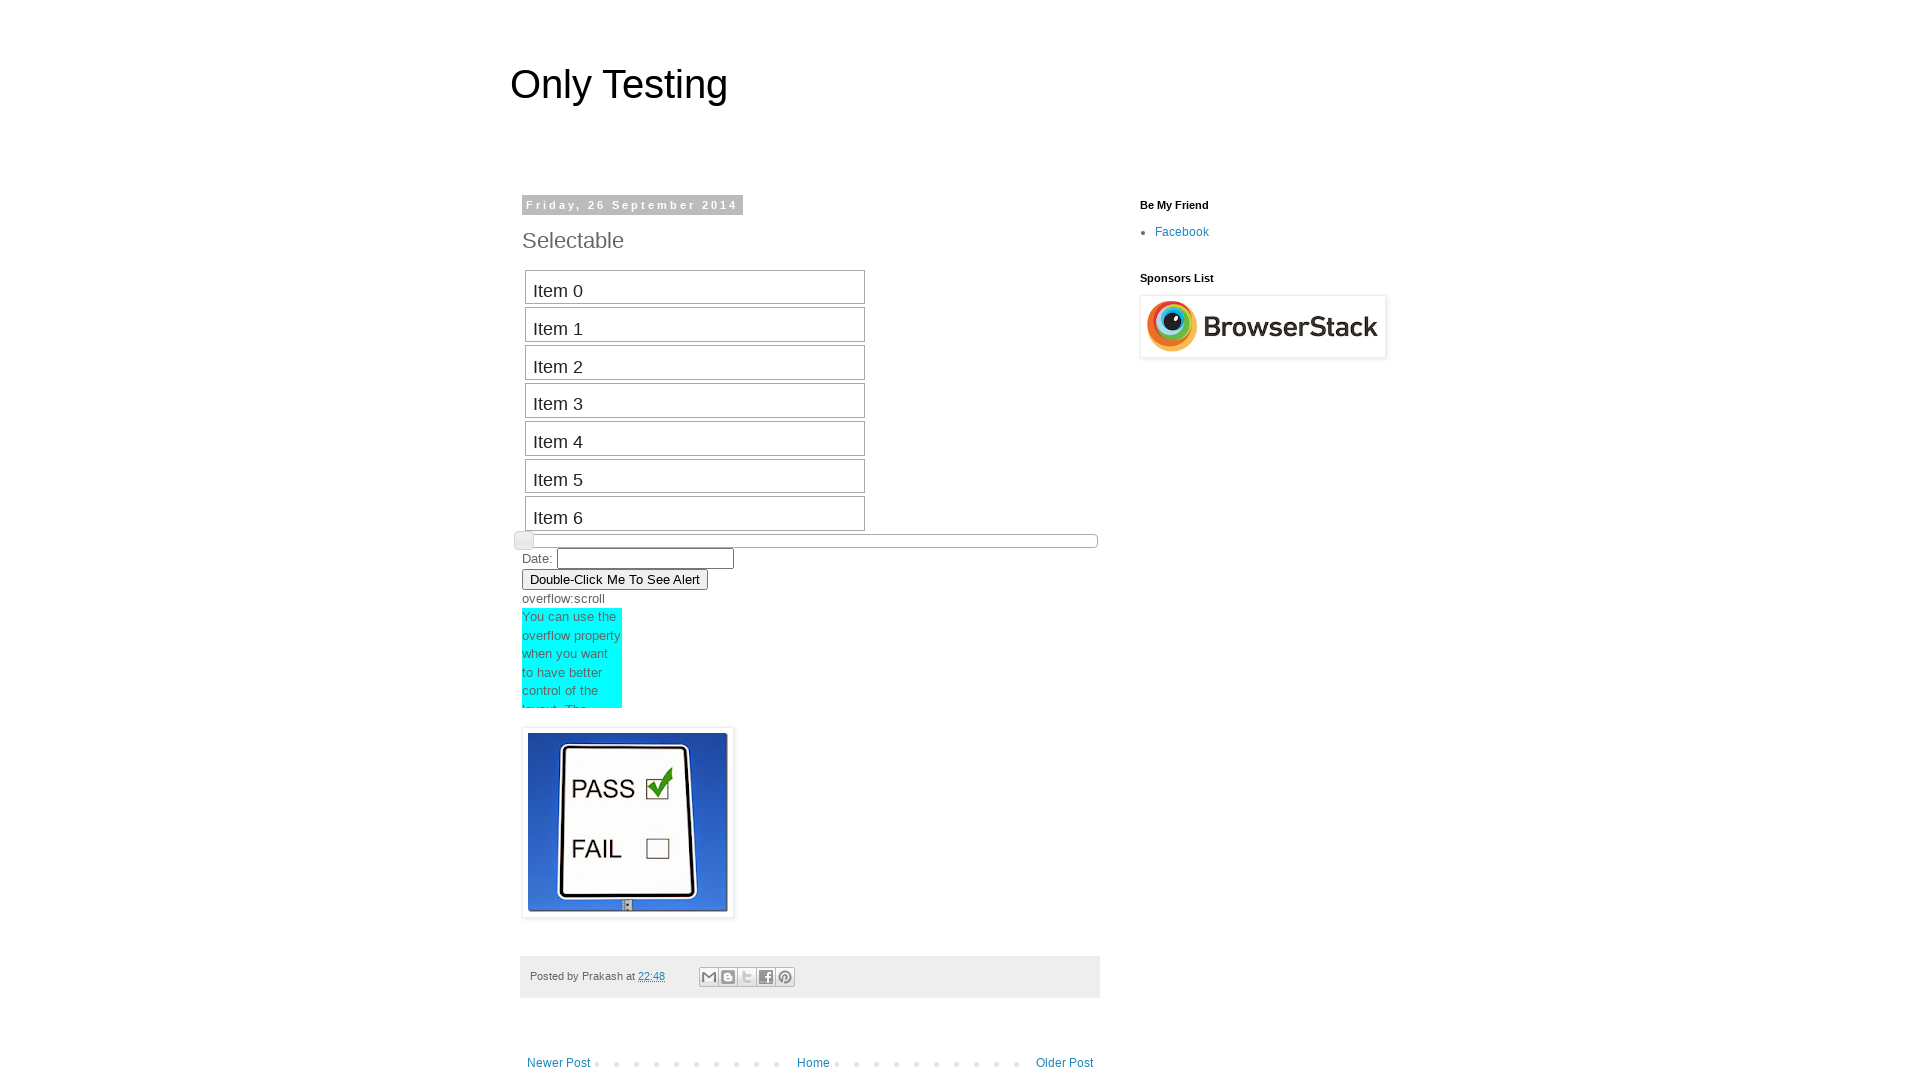

Button element became visible
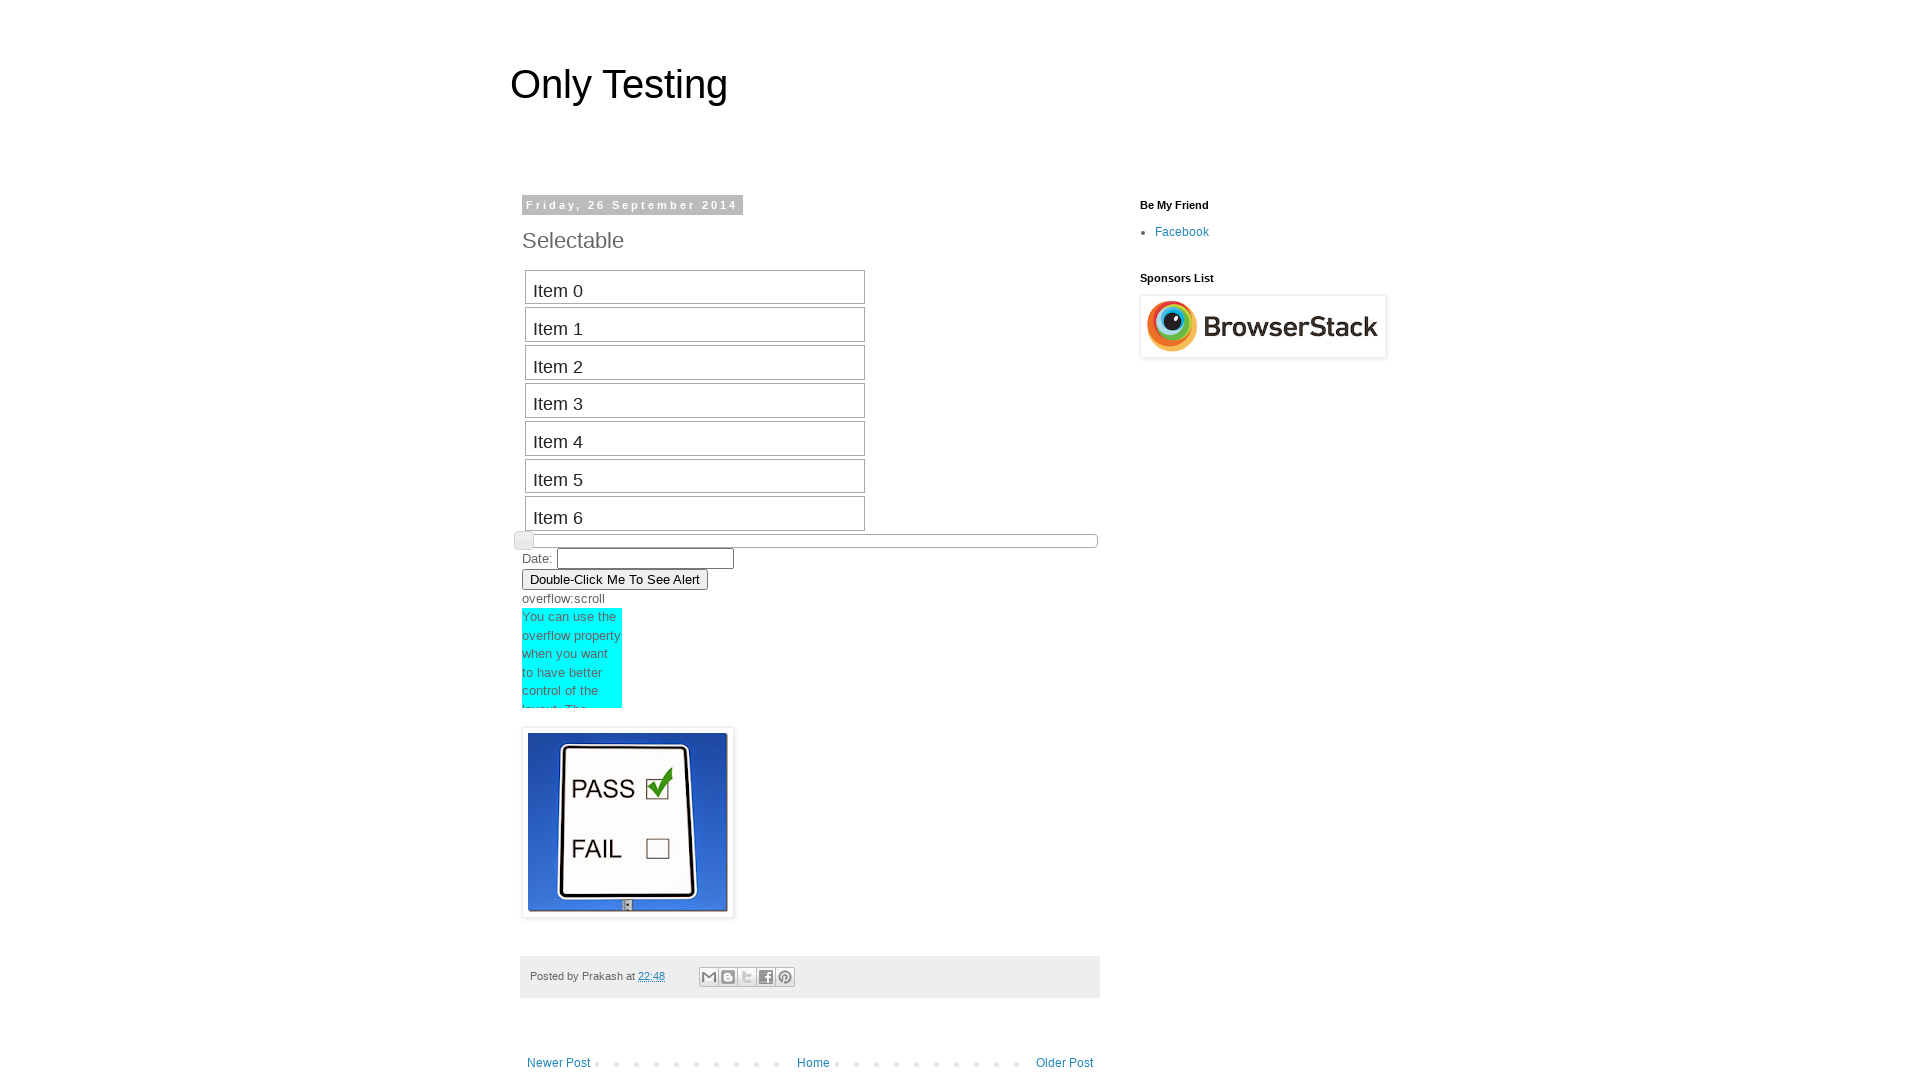

Performed right-click (context click) on the button element at (615, 579) on xpath=//button[text()='Double-Click Me To See Alert']
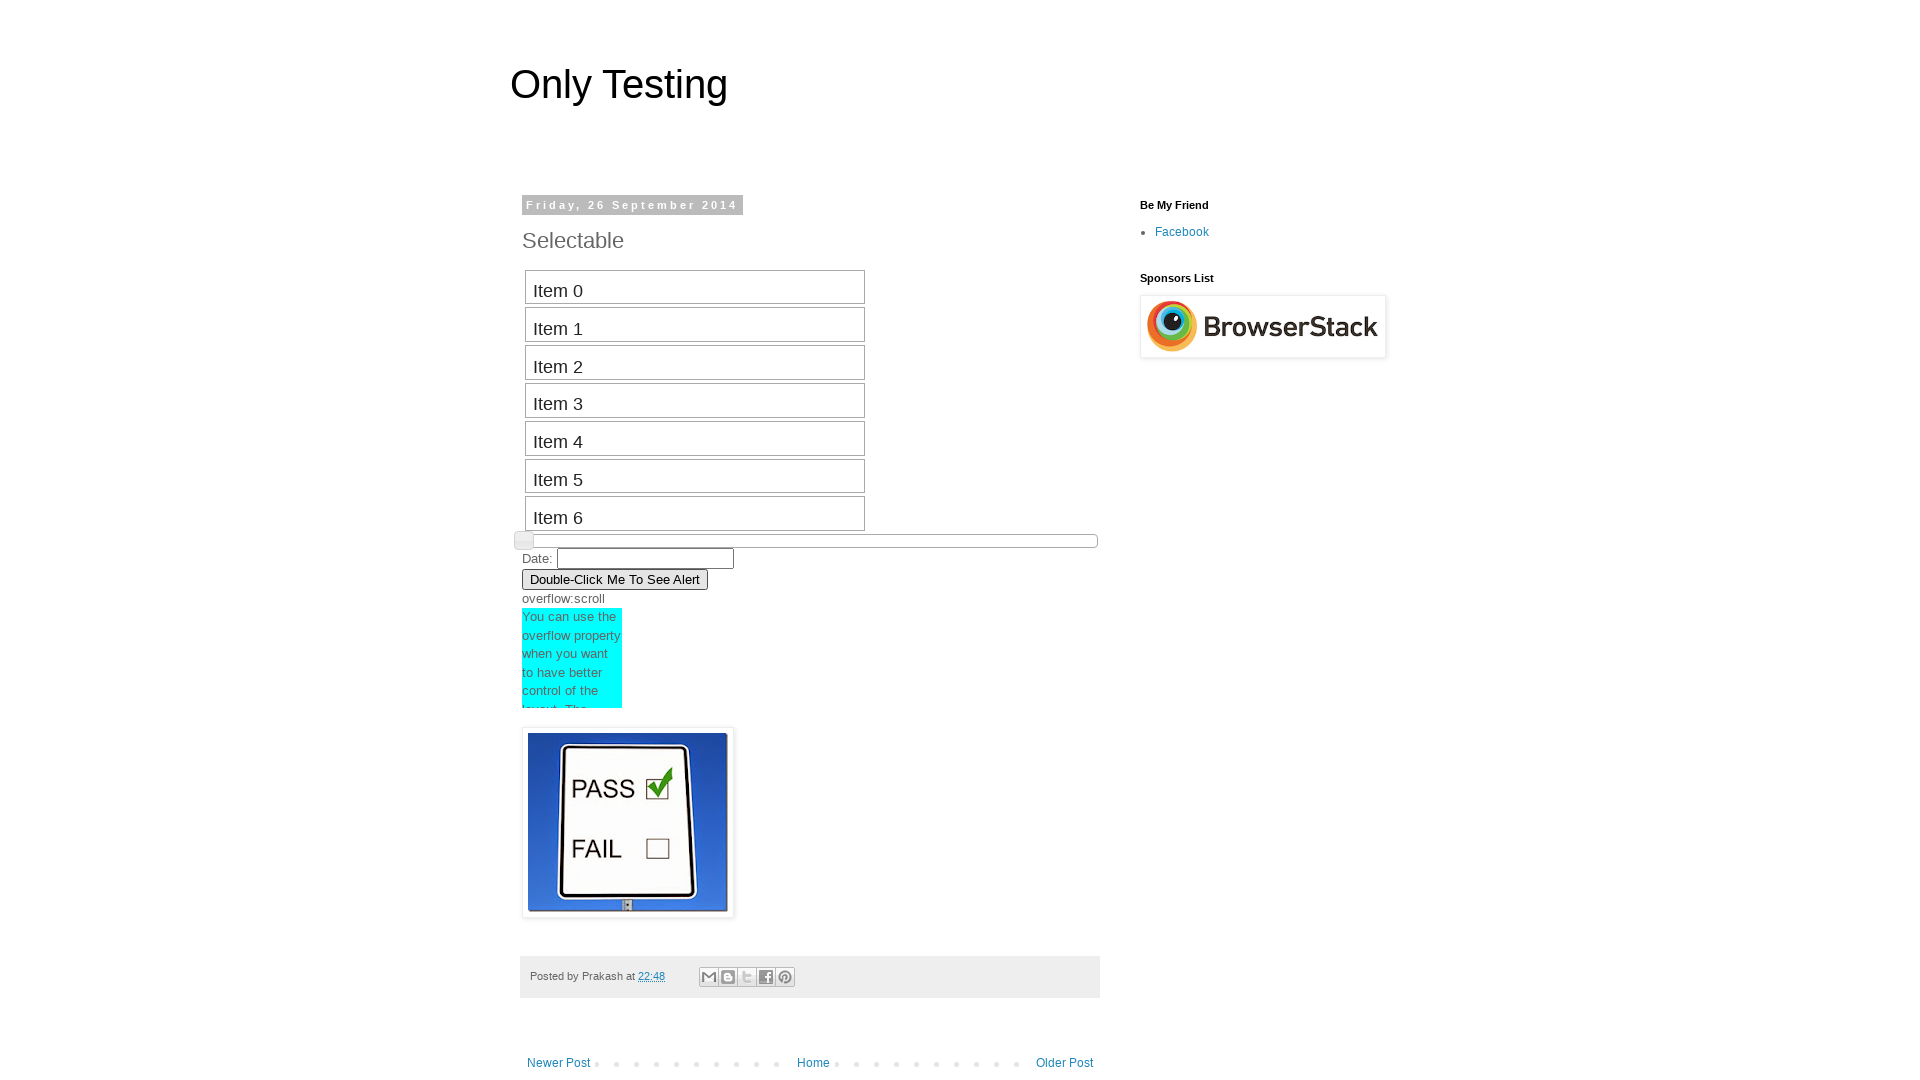

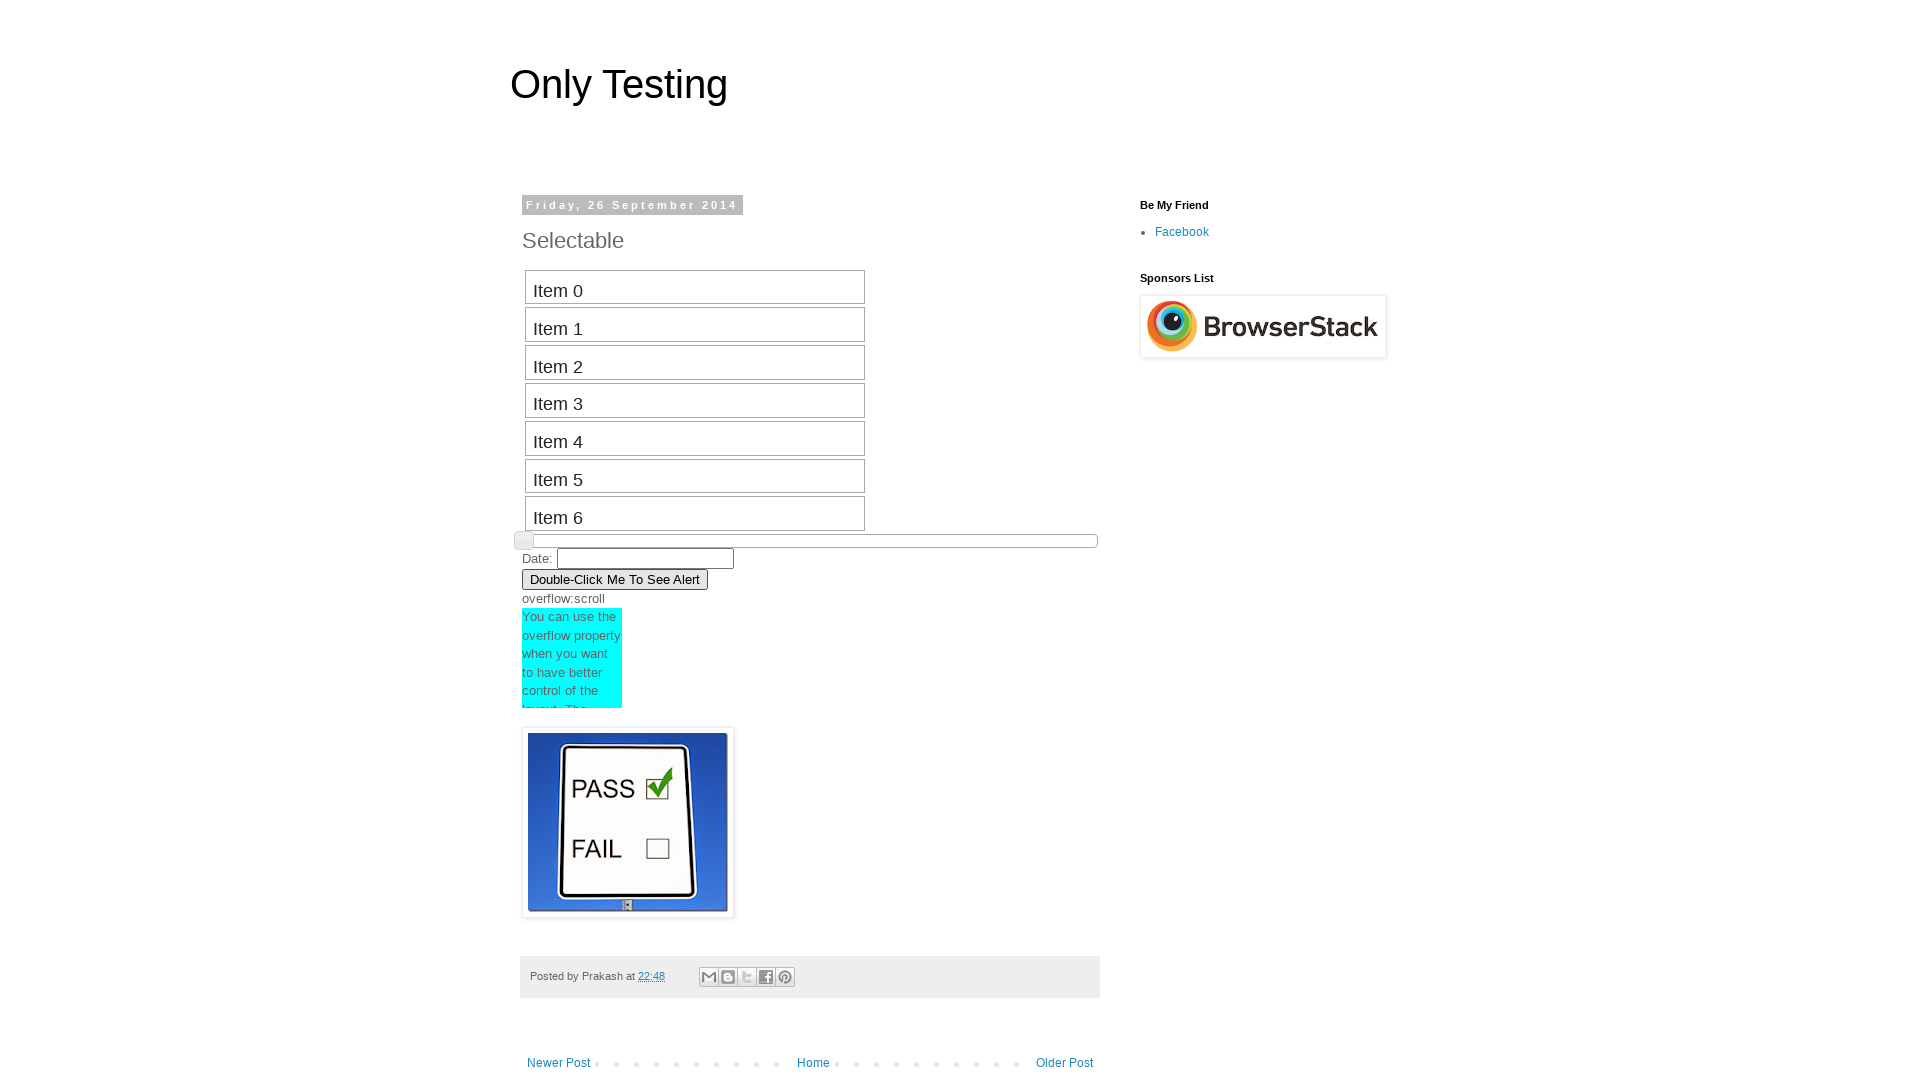